Tests filtering to display only completed items by clicking the Completed link.

Starting URL: https://demo.playwright.dev/todomvc

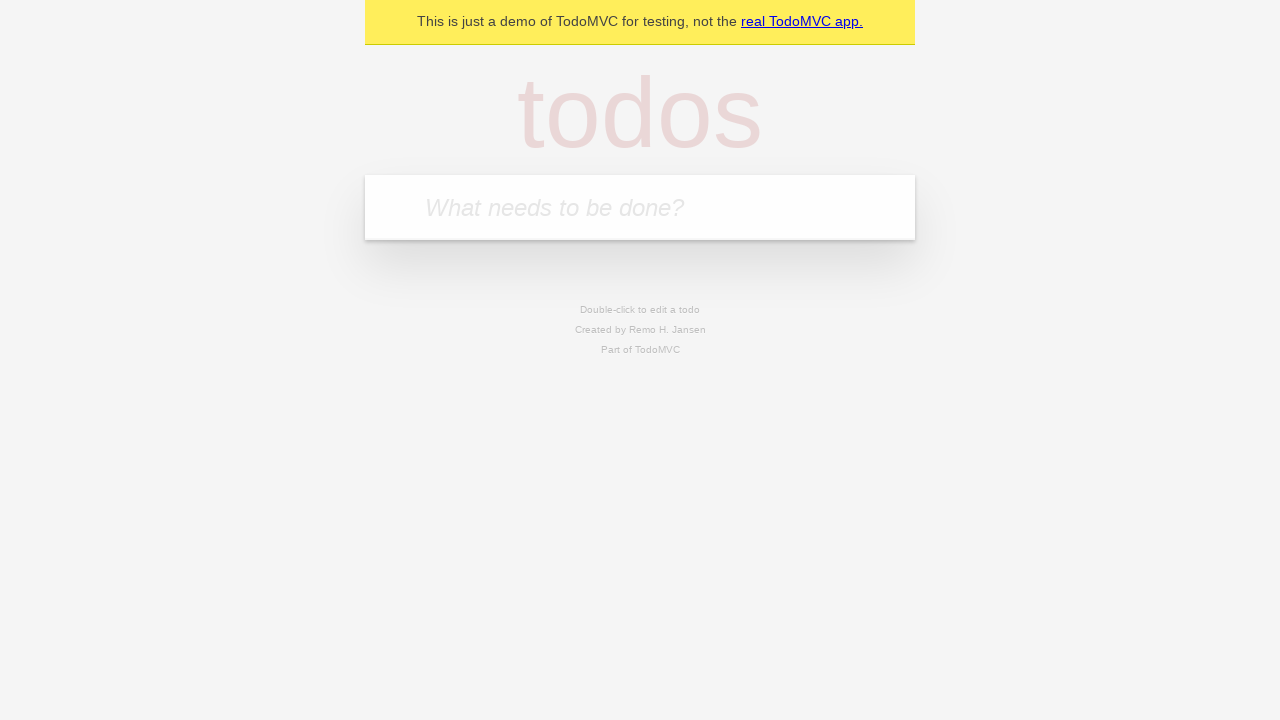

Filled todo input with 'buy some cheese' on internal:attr=[placeholder="What needs to be done?"i]
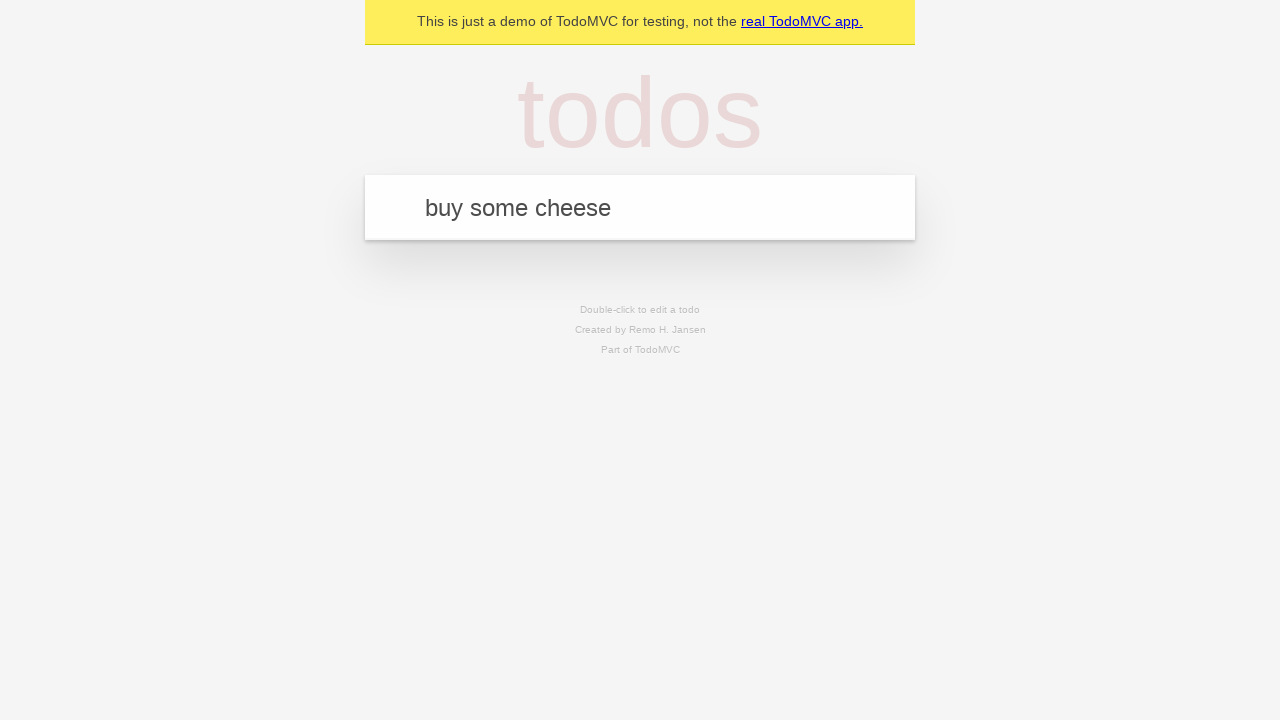

Pressed Enter to add first todo on internal:attr=[placeholder="What needs to be done?"i]
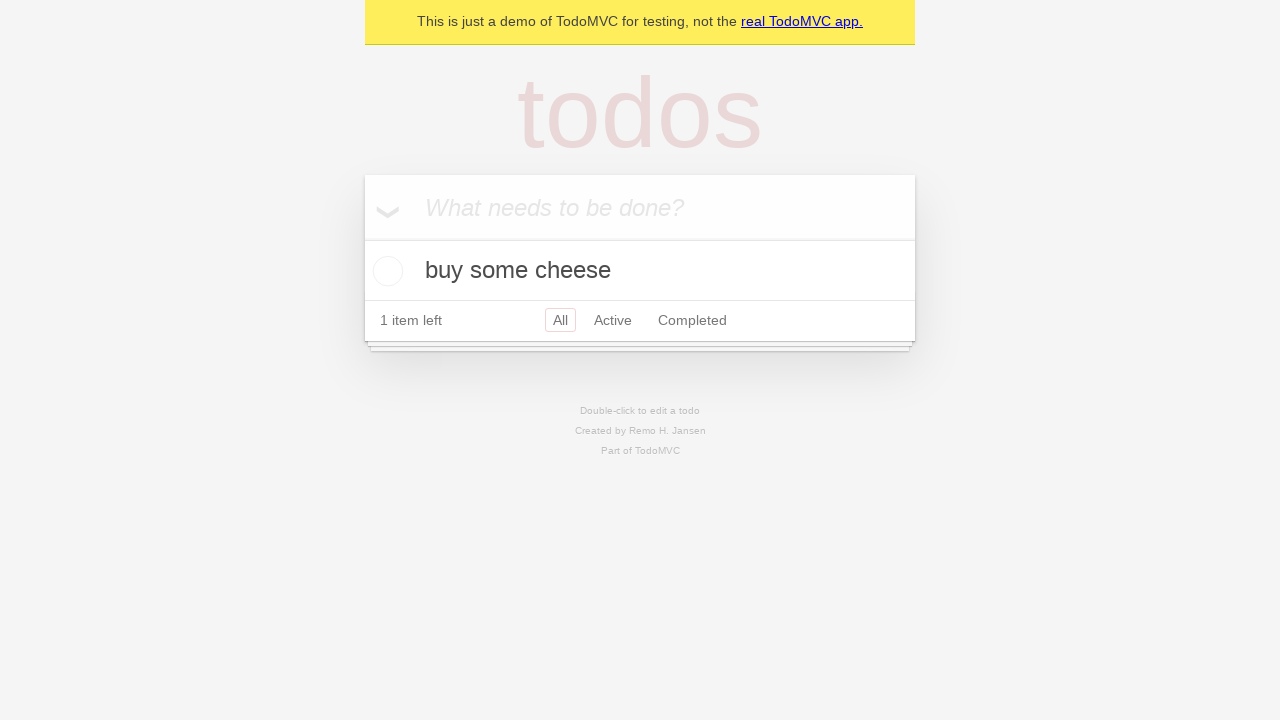

Filled todo input with 'feed the cat' on internal:attr=[placeholder="What needs to be done?"i]
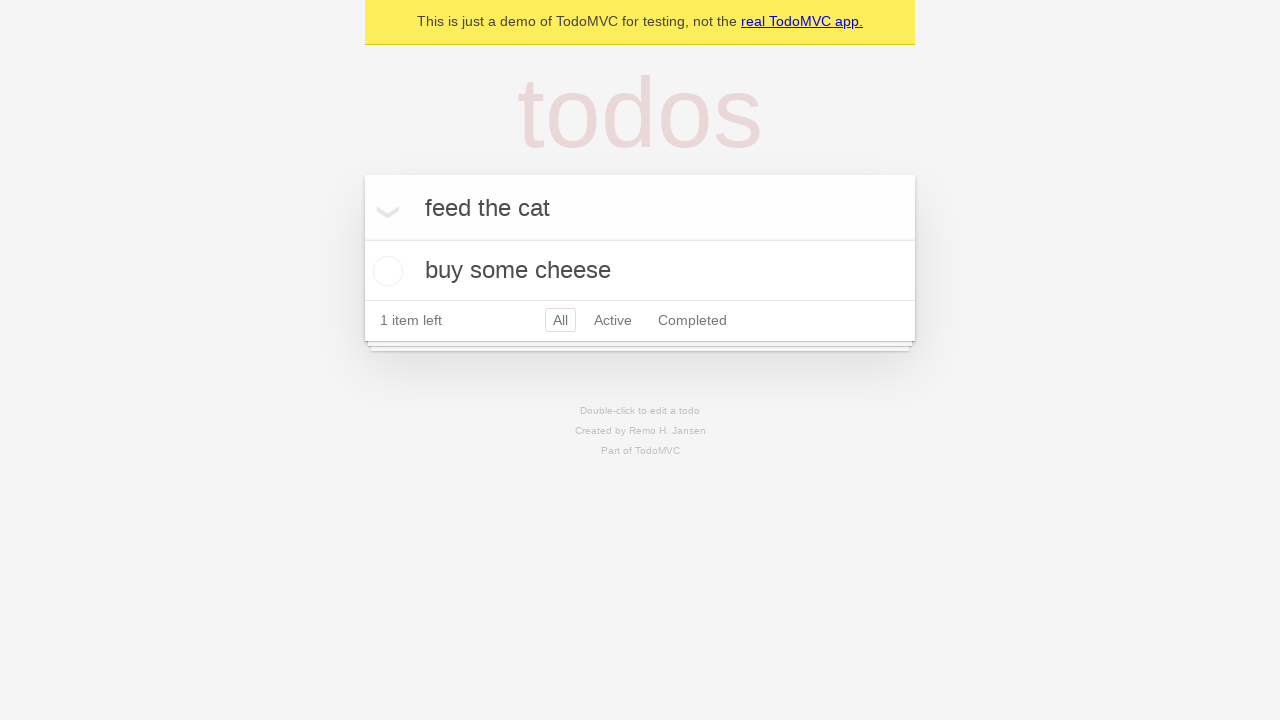

Pressed Enter to add second todo on internal:attr=[placeholder="What needs to be done?"i]
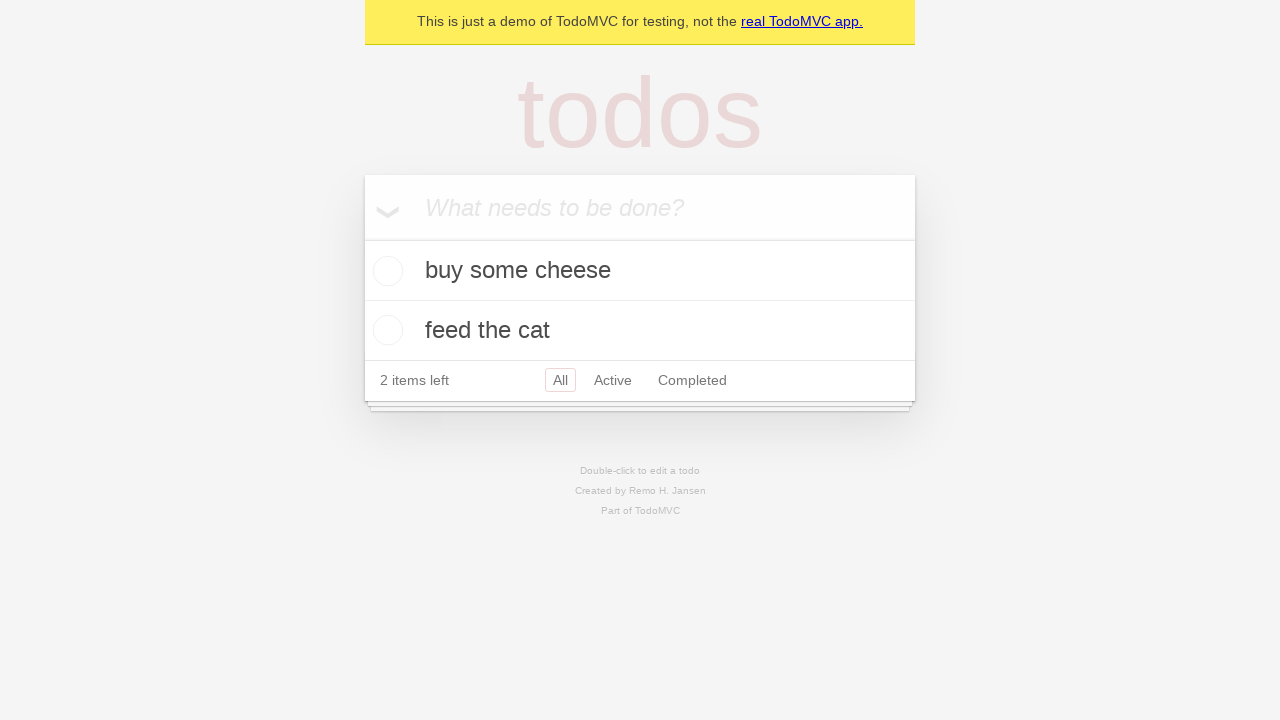

Filled todo input with 'book a doctors appointment' on internal:attr=[placeholder="What needs to be done?"i]
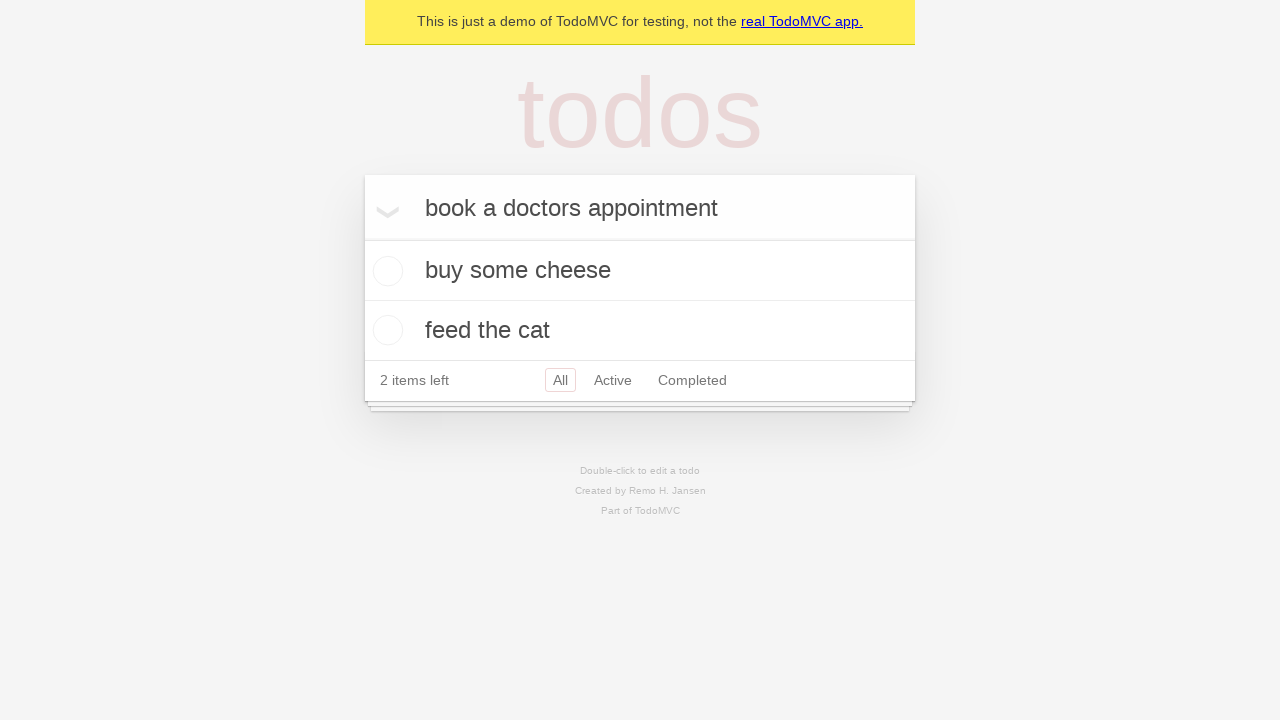

Pressed Enter to add third todo on internal:attr=[placeholder="What needs to be done?"i]
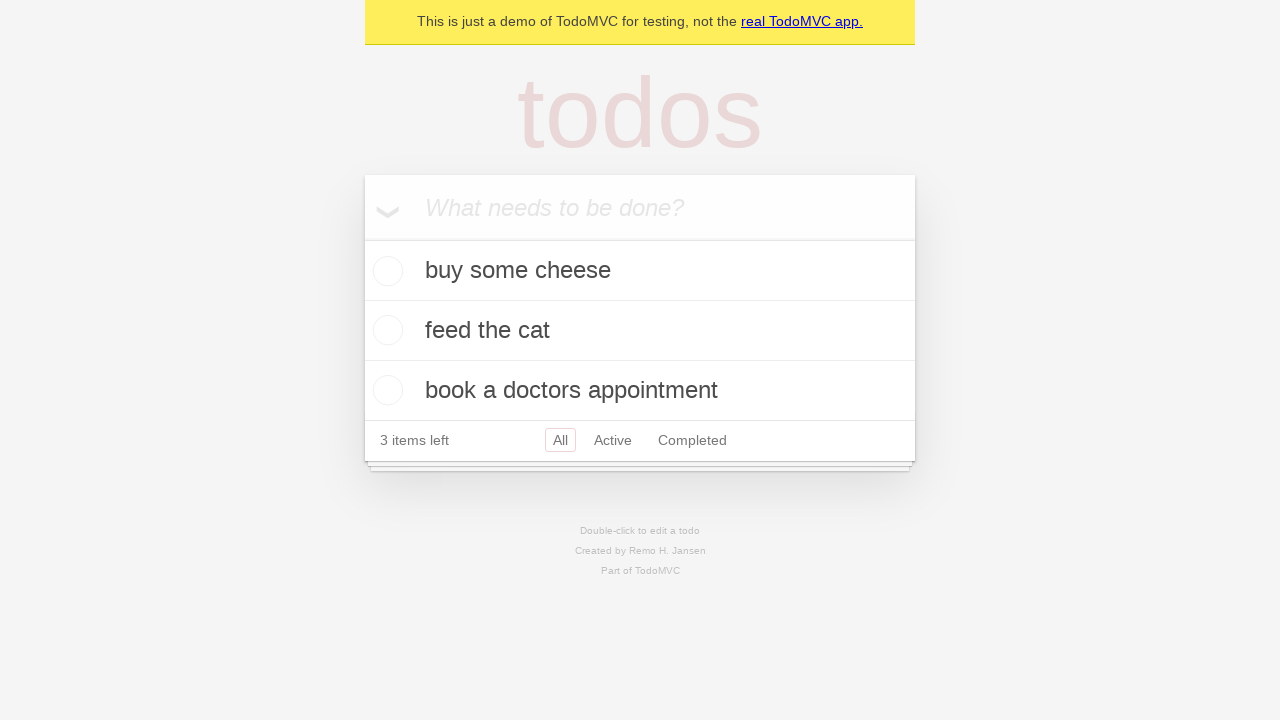

Checked the second todo item (feed the cat) at (385, 330) on internal:testid=[data-testid="todo-item"s] >> nth=1 >> internal:role=checkbox
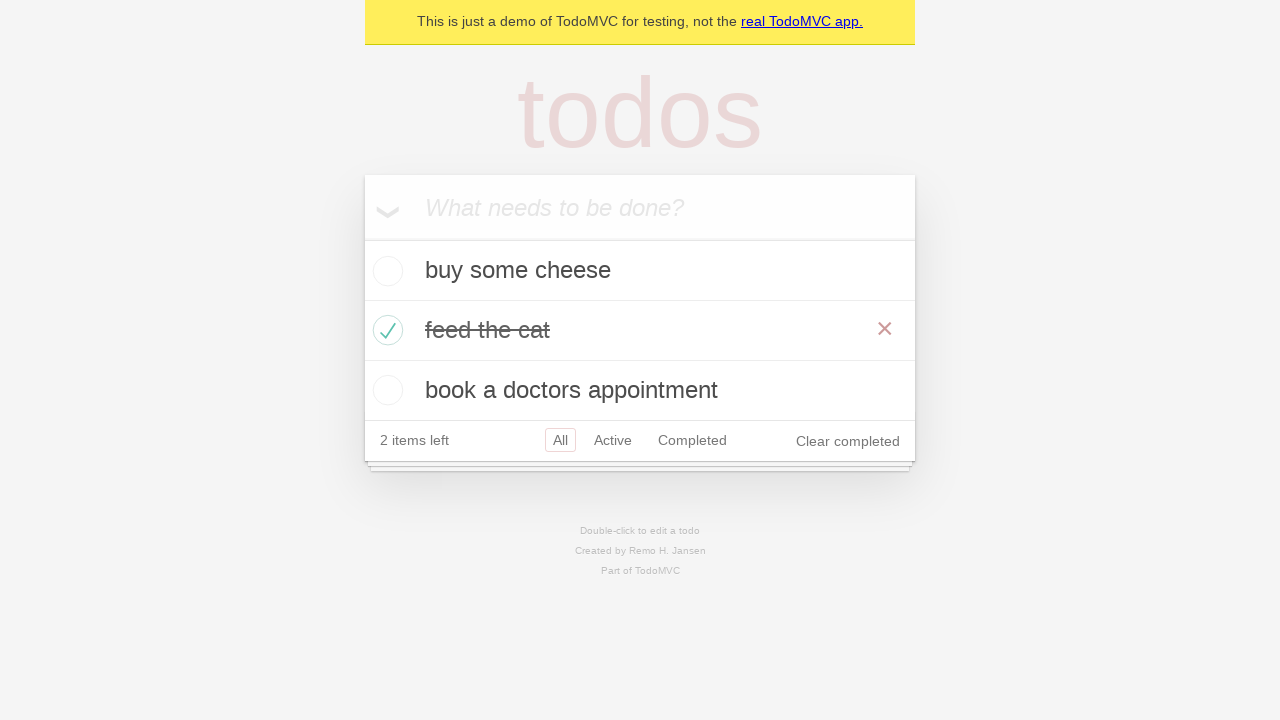

Clicked the Completed filter link to display only completed items at (692, 440) on internal:role=link[name="Completed"i]
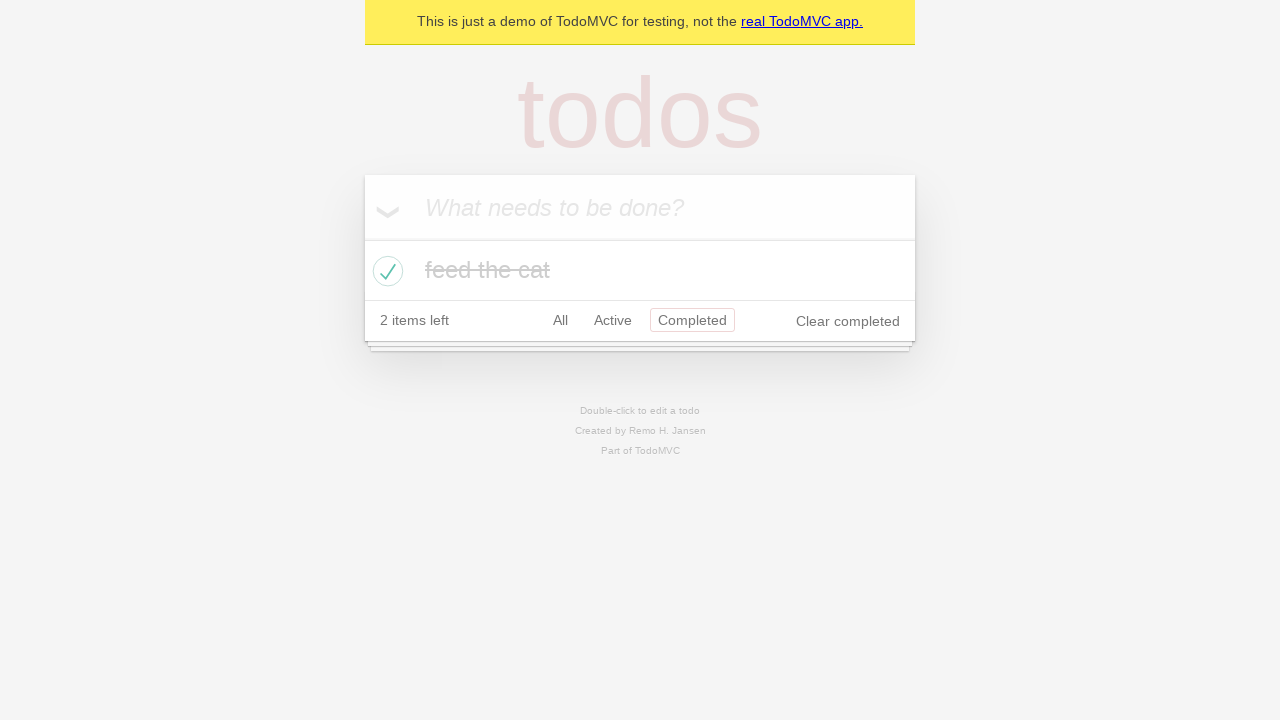

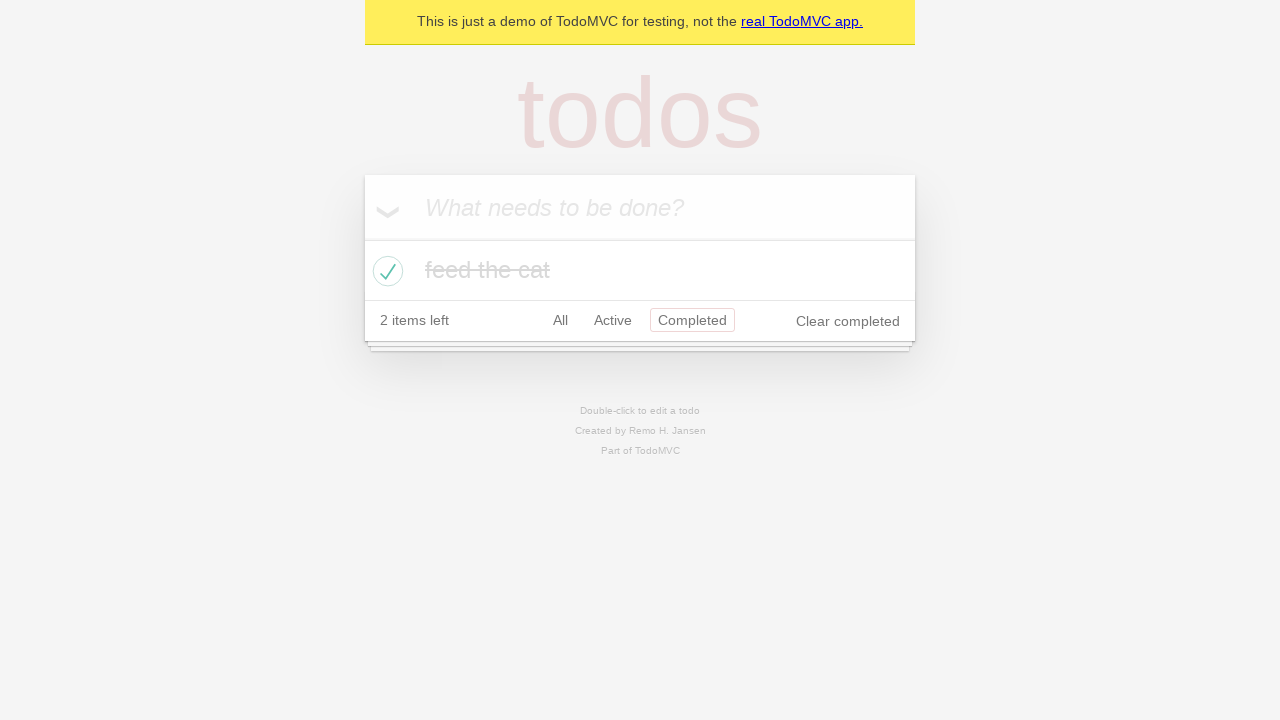